End-to-end test for GreenKart e-commerce application: searches for products by partial name "ber", adds all matching items to cart, proceeds to checkout, applies a promo code, and verifies the promo code is applied successfully.

Starting URL: https://rahulshettyacademy.com/seleniumPractise/#/

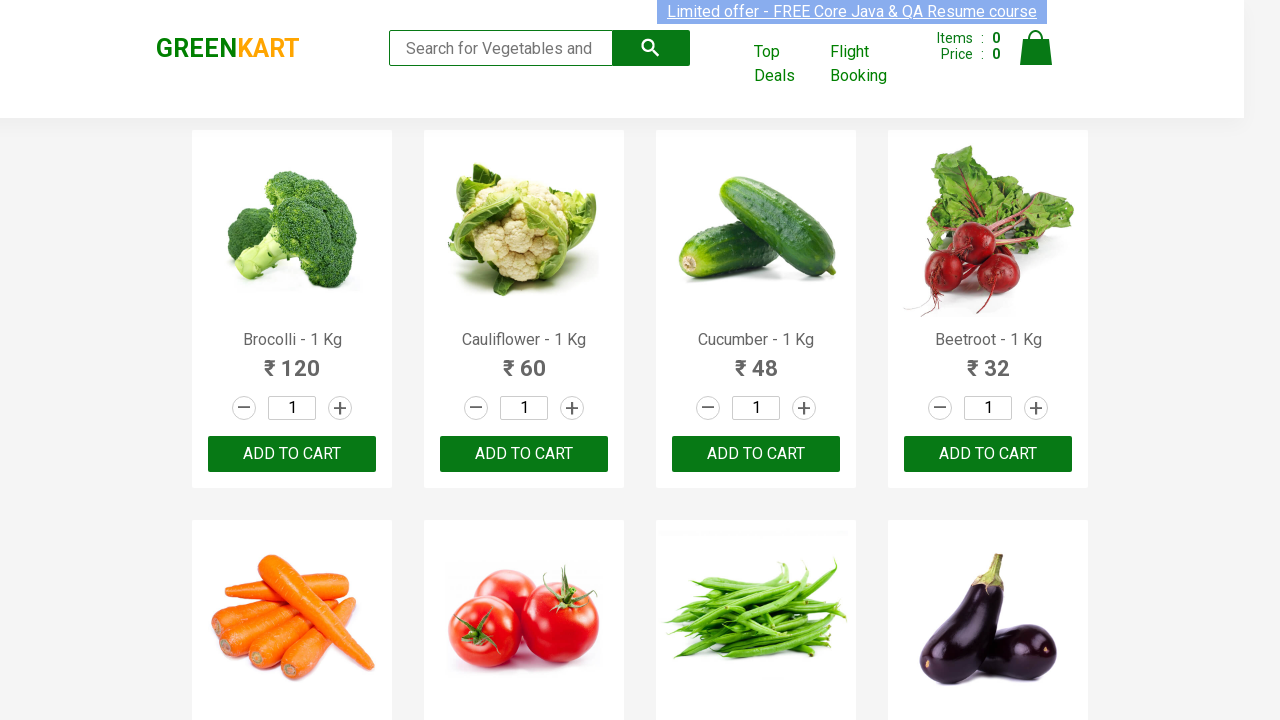

Filled search field with 'ber' to find products on .search-form input.search-keyword
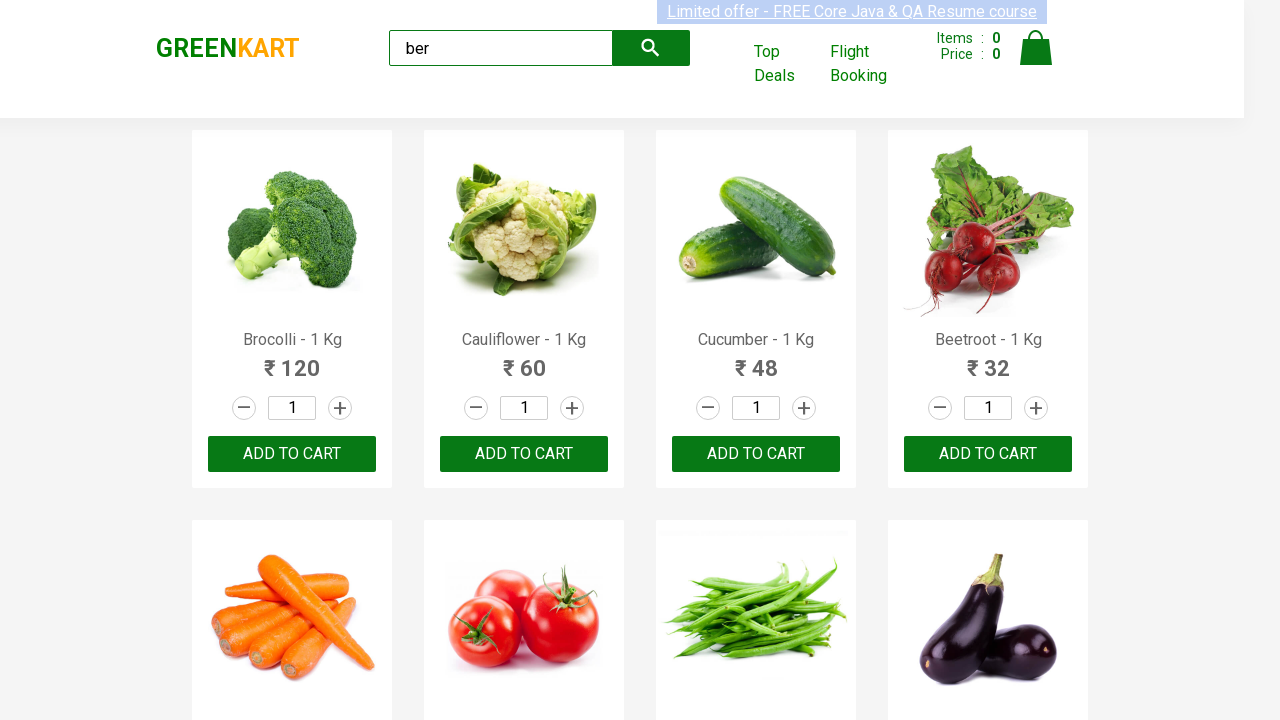

Waited 2 seconds for search results to load
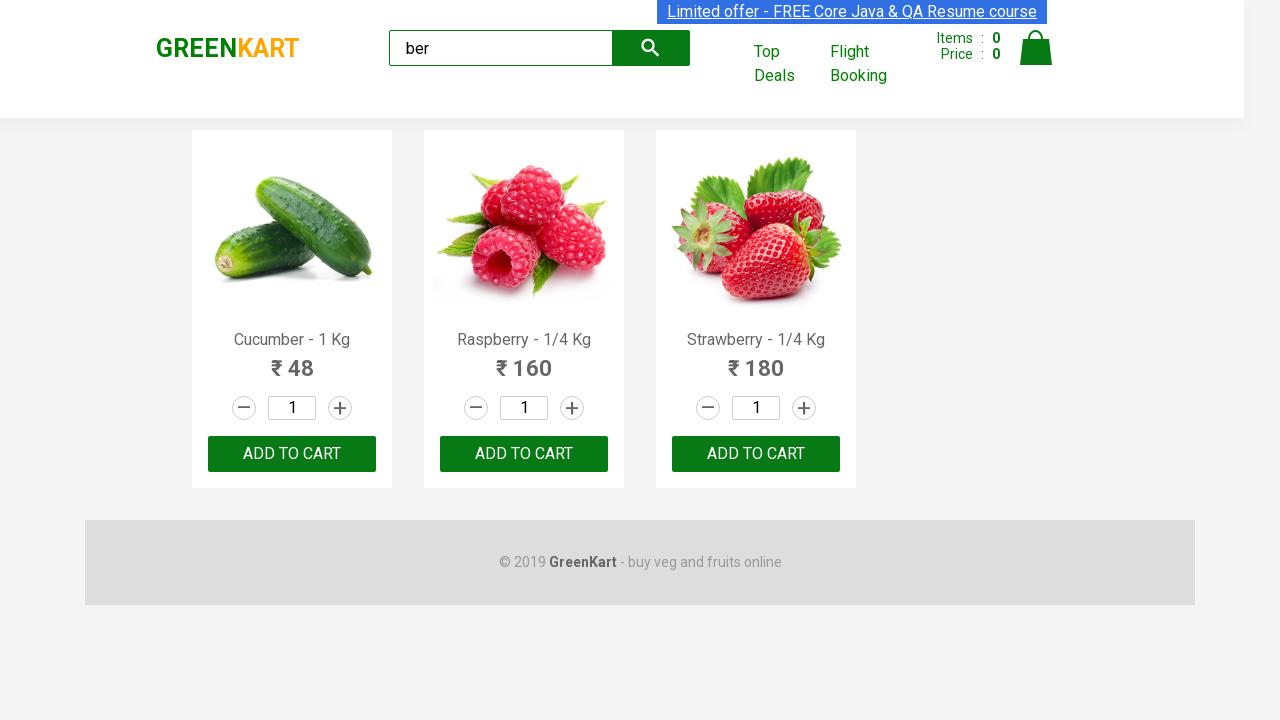

Found 3 products matching 'ber'
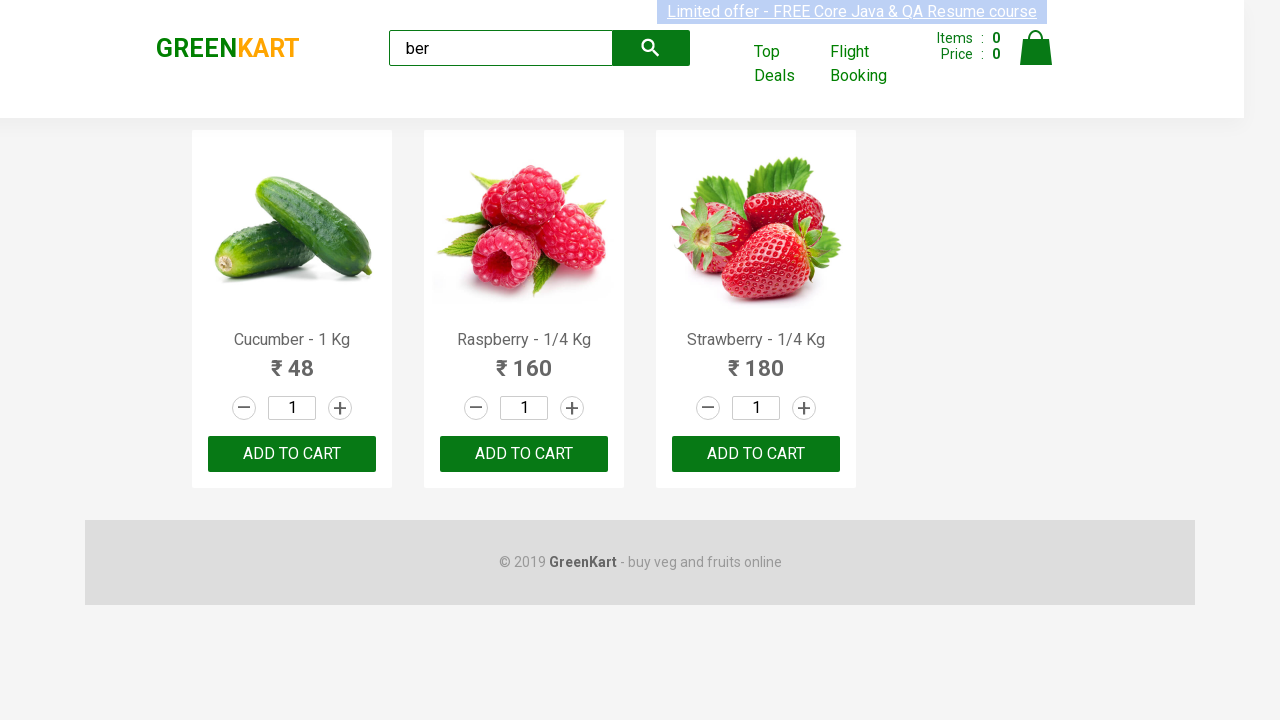

Asserted that at least one product was found
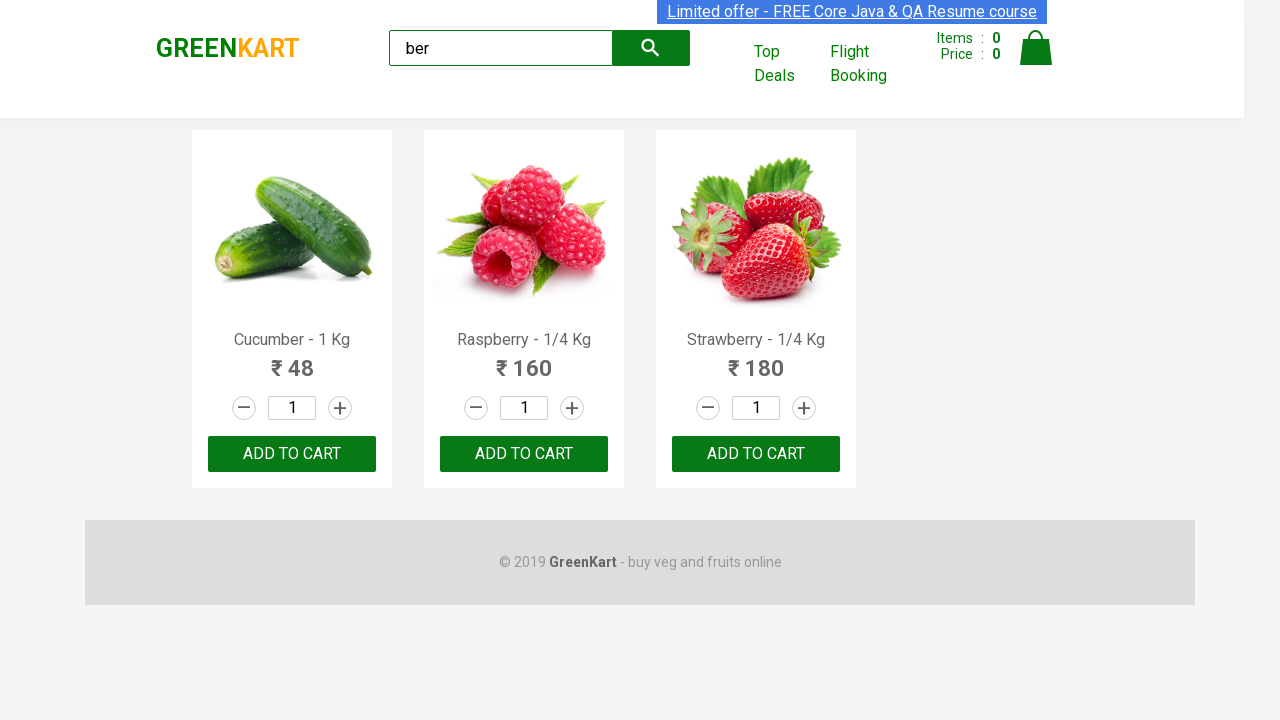

Clicked 'ADD TO CART' button for a product at (292, 454) on .products div.product >> nth=0 >> button:text('ADD TO CART')
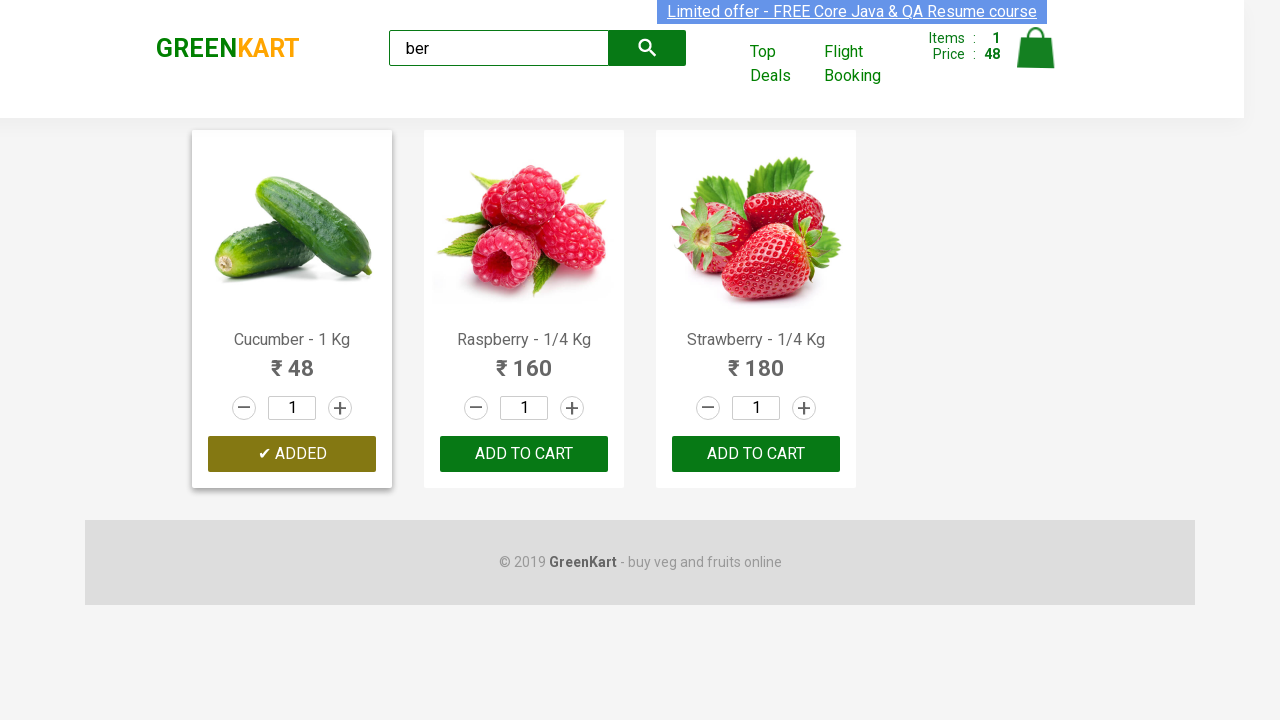

Clicked 'ADD TO CART' button for a product at (524, 454) on .products div.product >> nth=1 >> button:text('ADD TO CART')
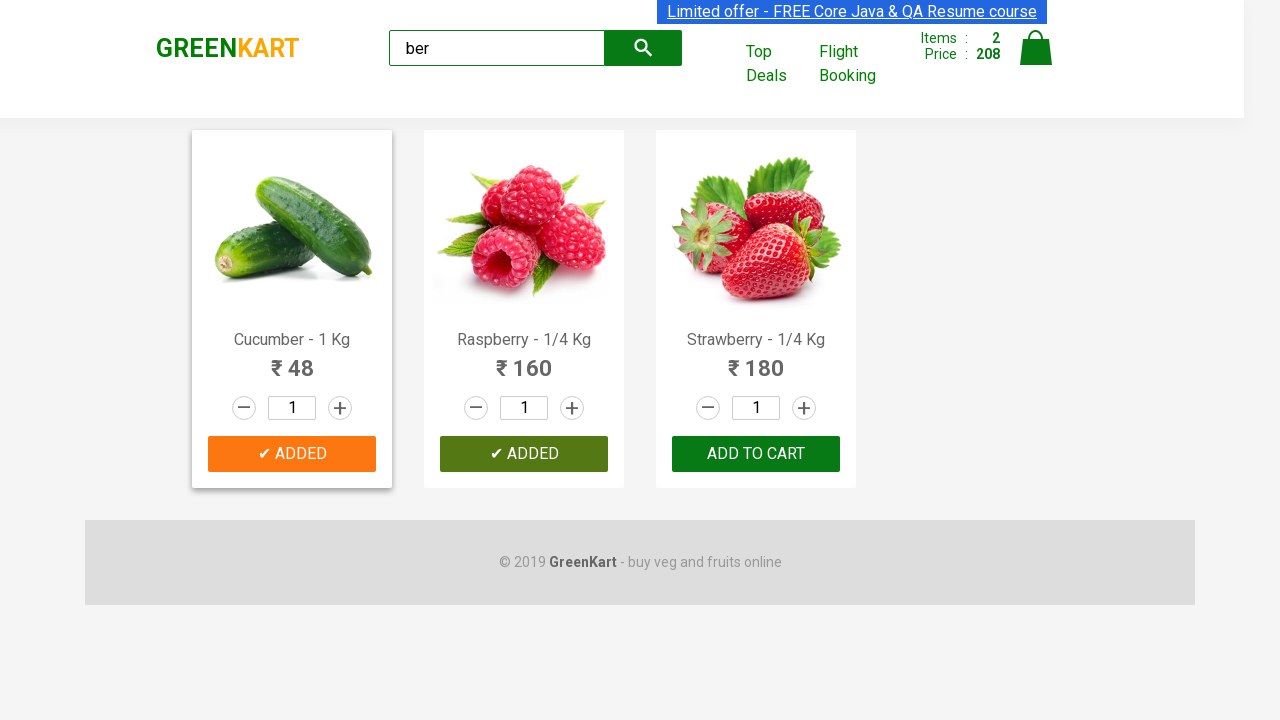

Clicked 'ADD TO CART' button for a product at (756, 454) on .products div.product >> nth=2 >> button:text('ADD TO CART')
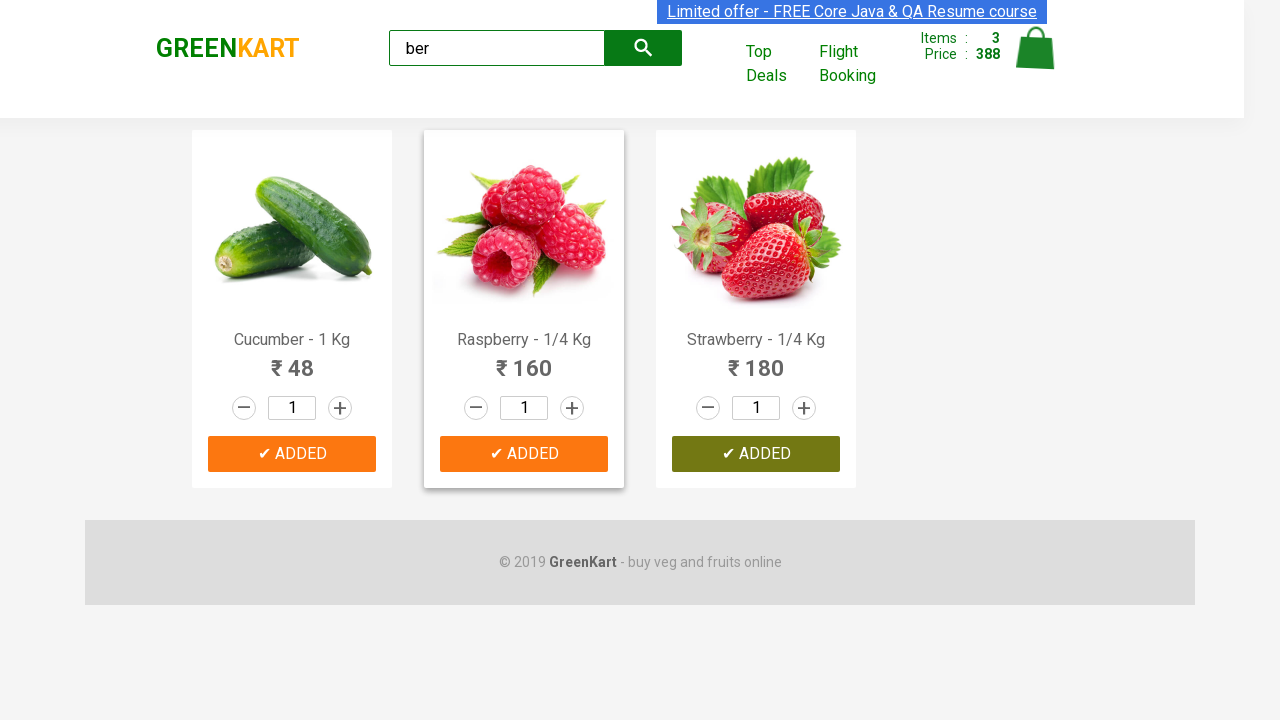

Clicked on cart icon to view cart at (1036, 59) on a.cart-icon
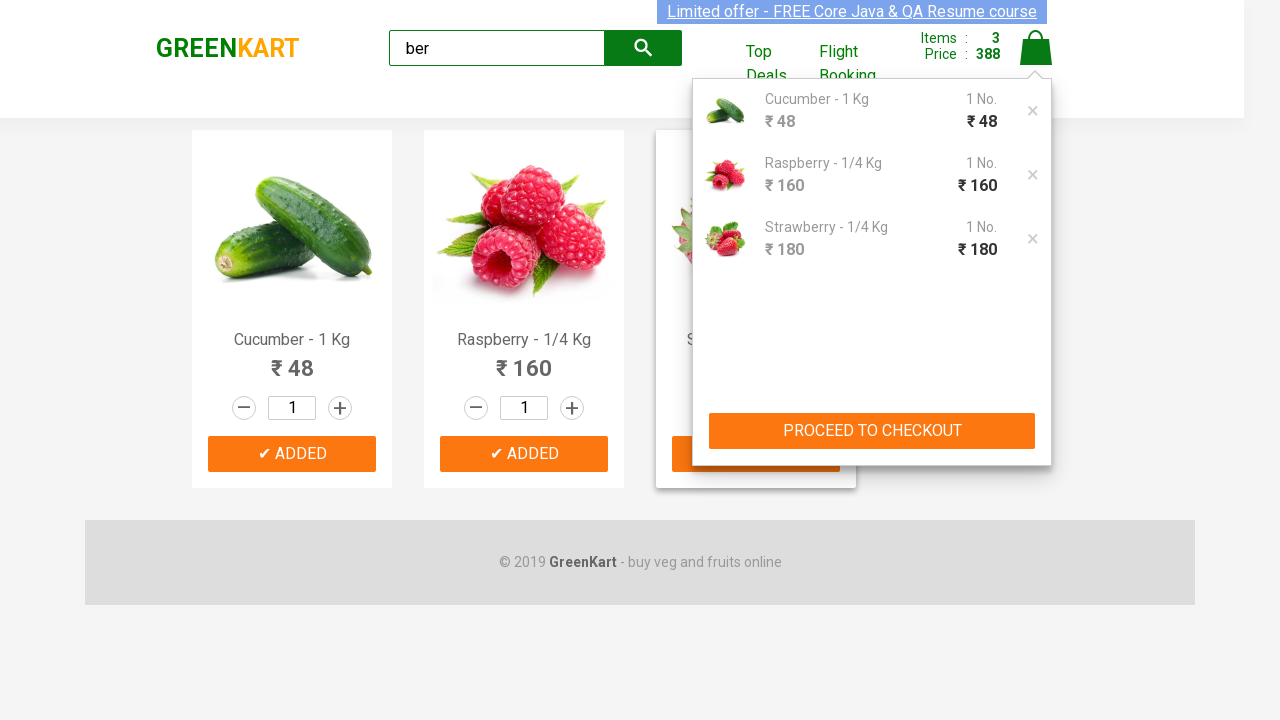

Clicked 'PROCEED TO CHECKOUT' button at (872, 431) on button:text('PROCEED TO CHECKOUT')
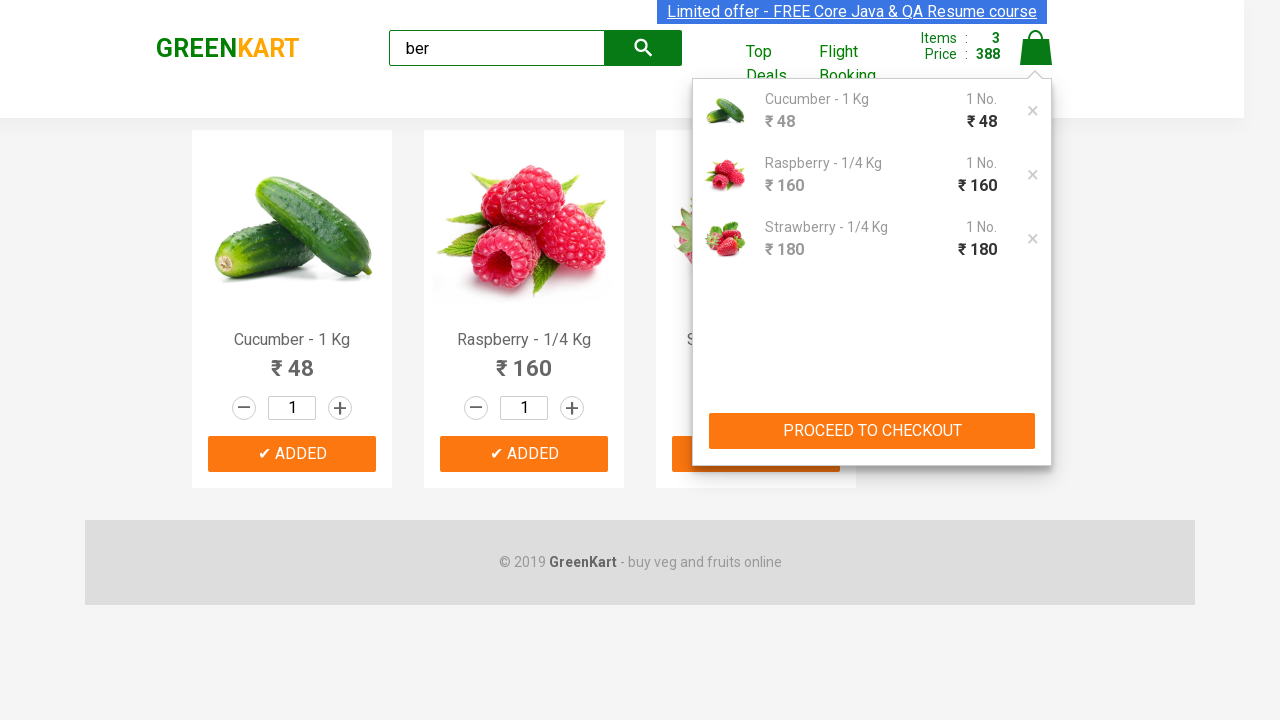

Entered promo code 'rahulshettyacademy' on input.promoCode
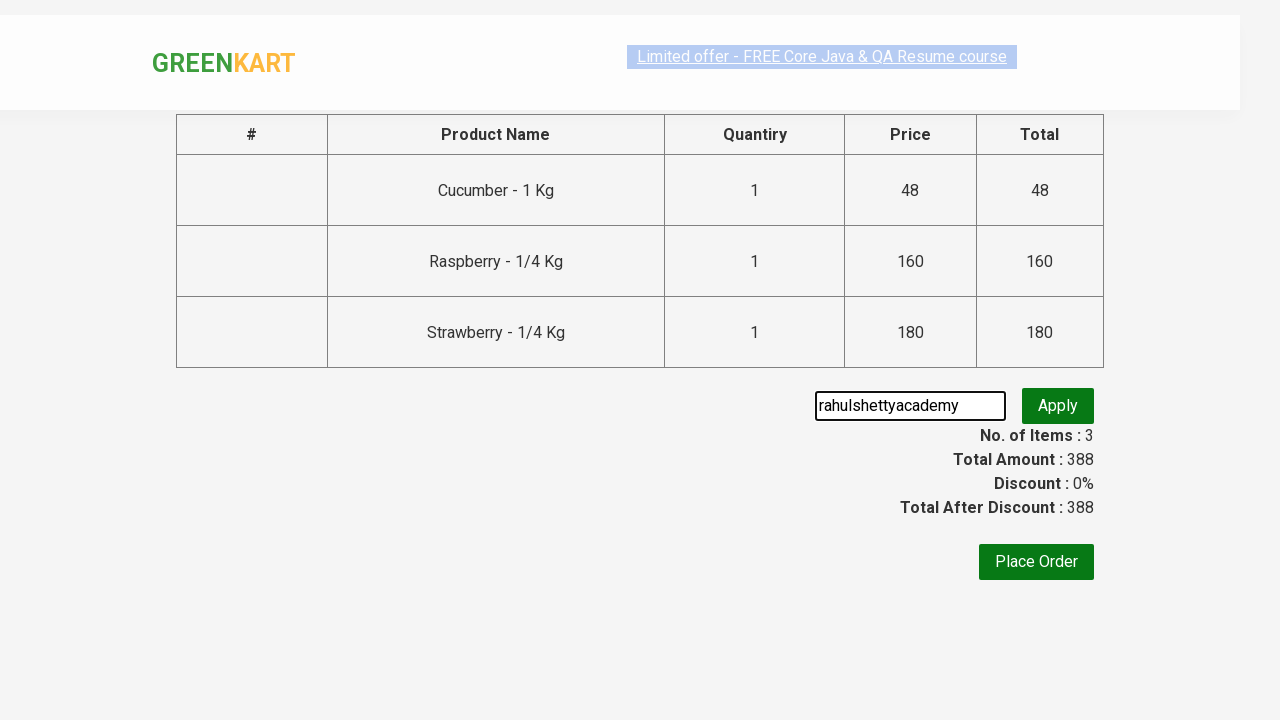

Clicked apply promo button at (1058, 406) on .promoBtn
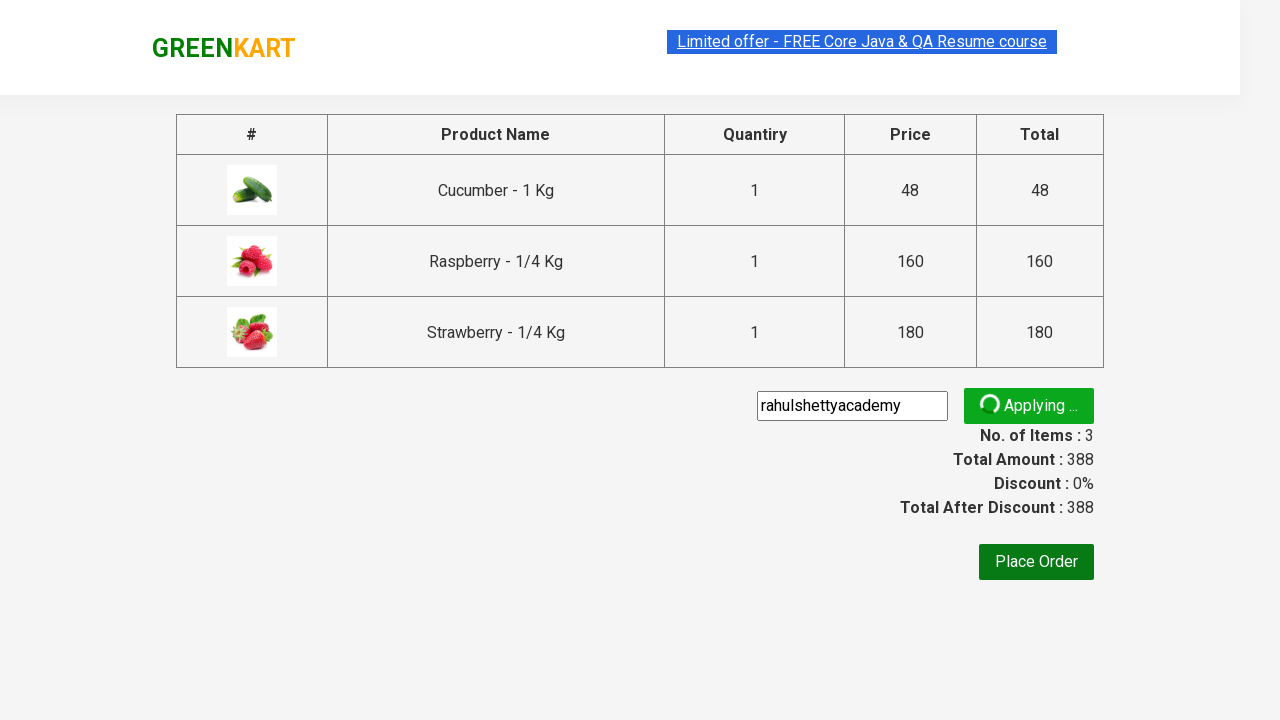

Waited for promo info message to appear
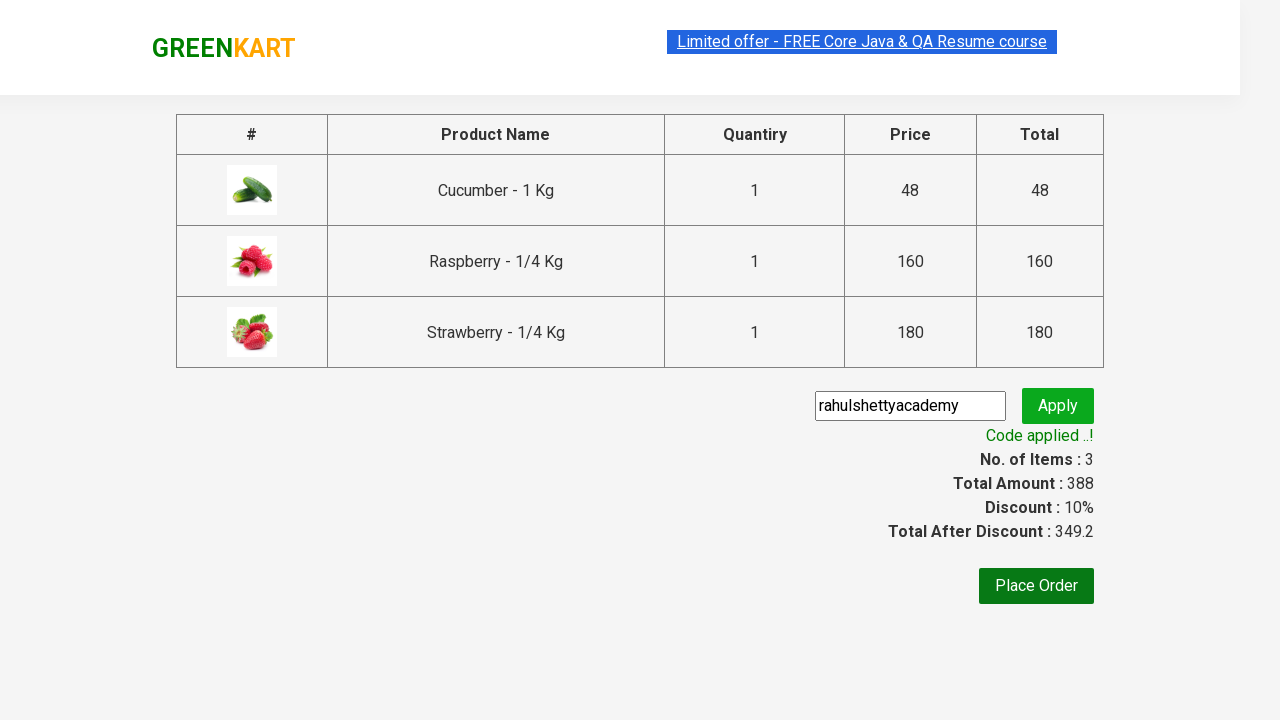

Retrieved promo info message: 'Code applied ..!'
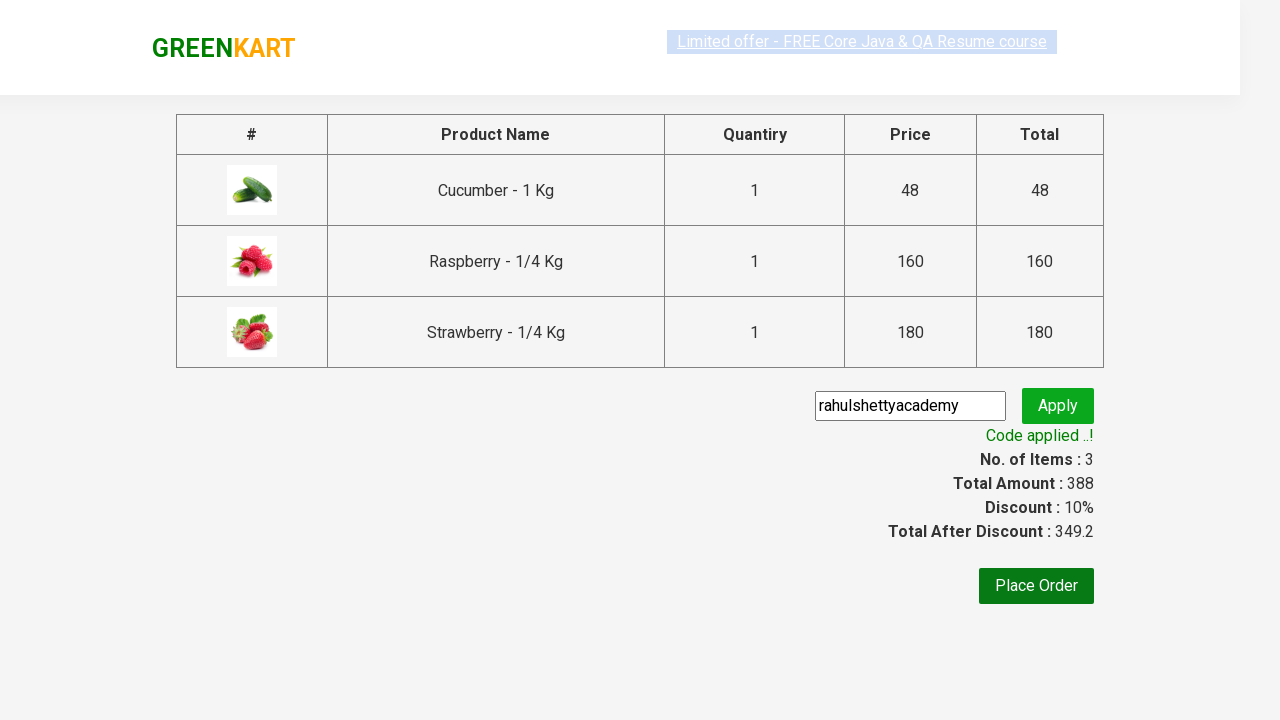

Asserted that promo code was successfully applied
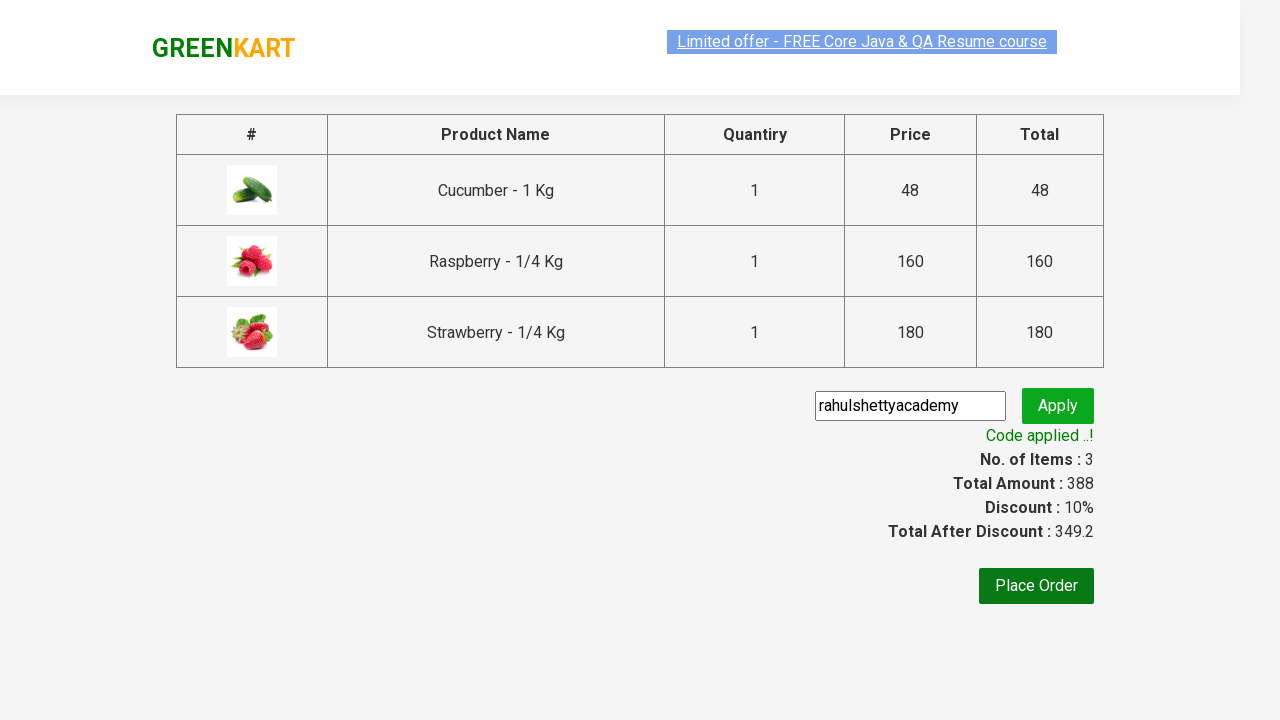

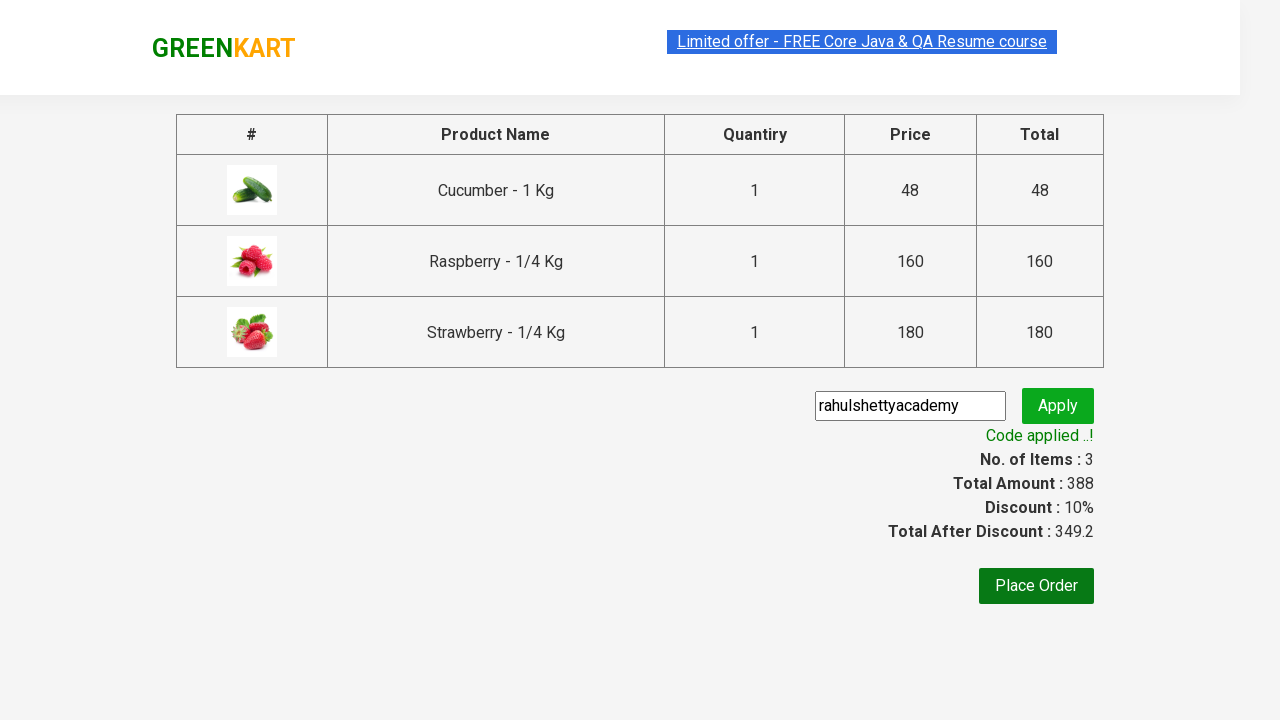